Navigates to the Sentia website and verifies that the page contains the text "Home", confirming the page loaded correctly.

Starting URL: http://www.sentia.in

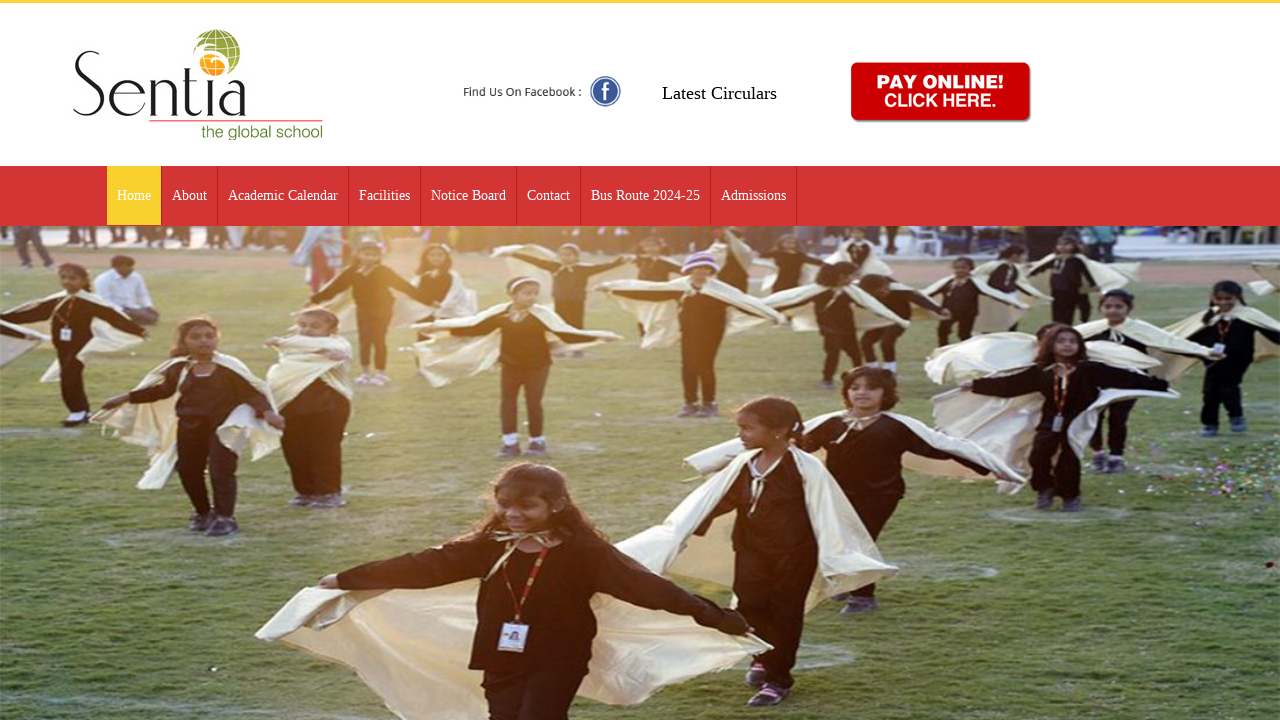

Waited for page to reach domcontentloaded state
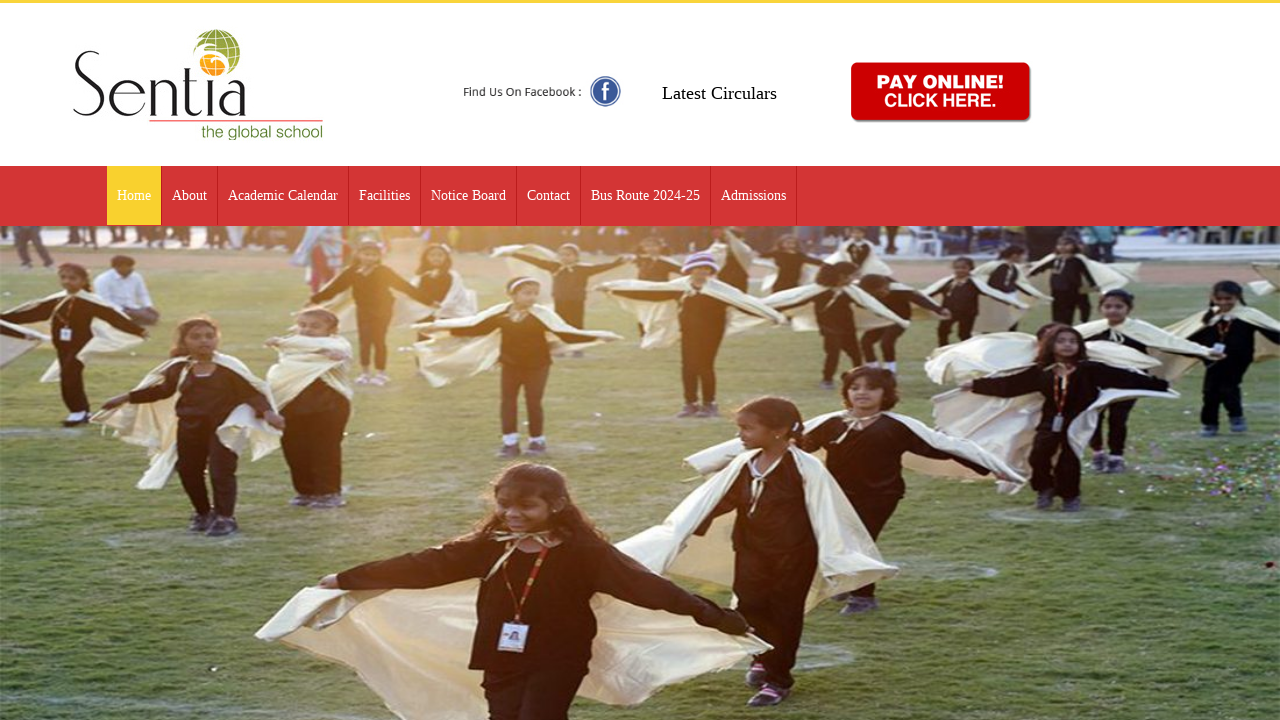

Verified page contains 'Home' text - Sentia website loaded correctly
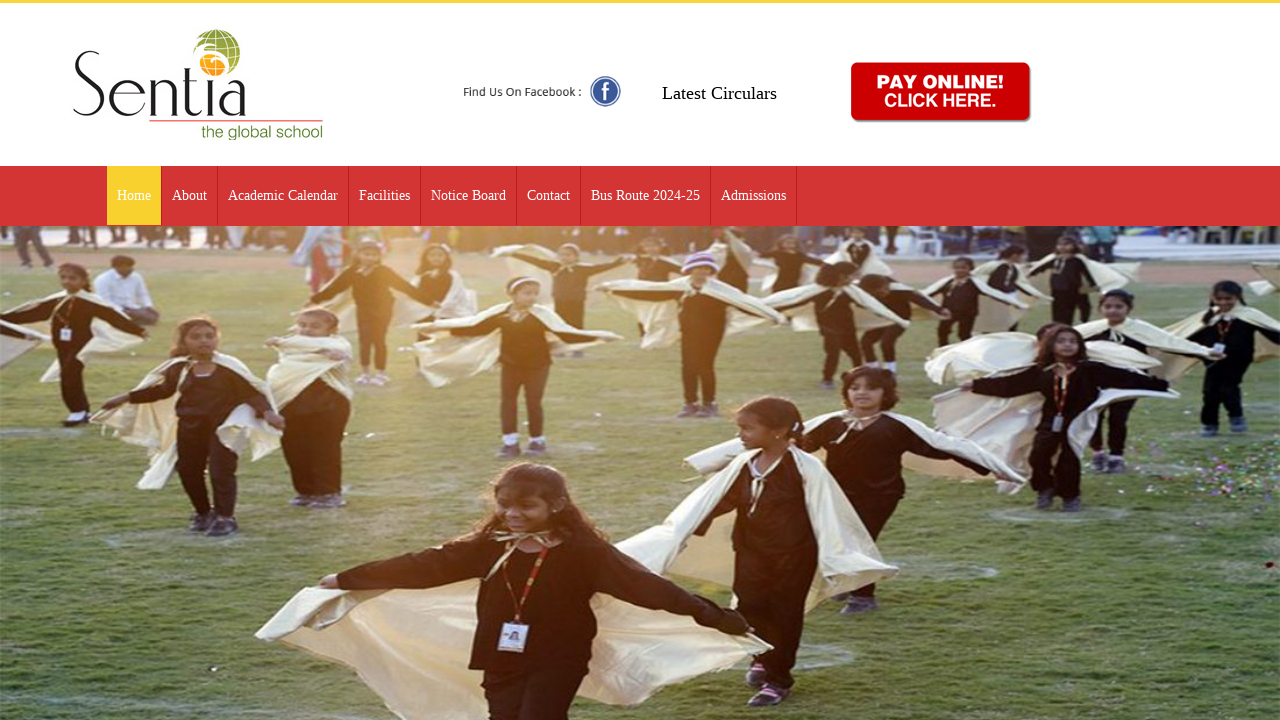

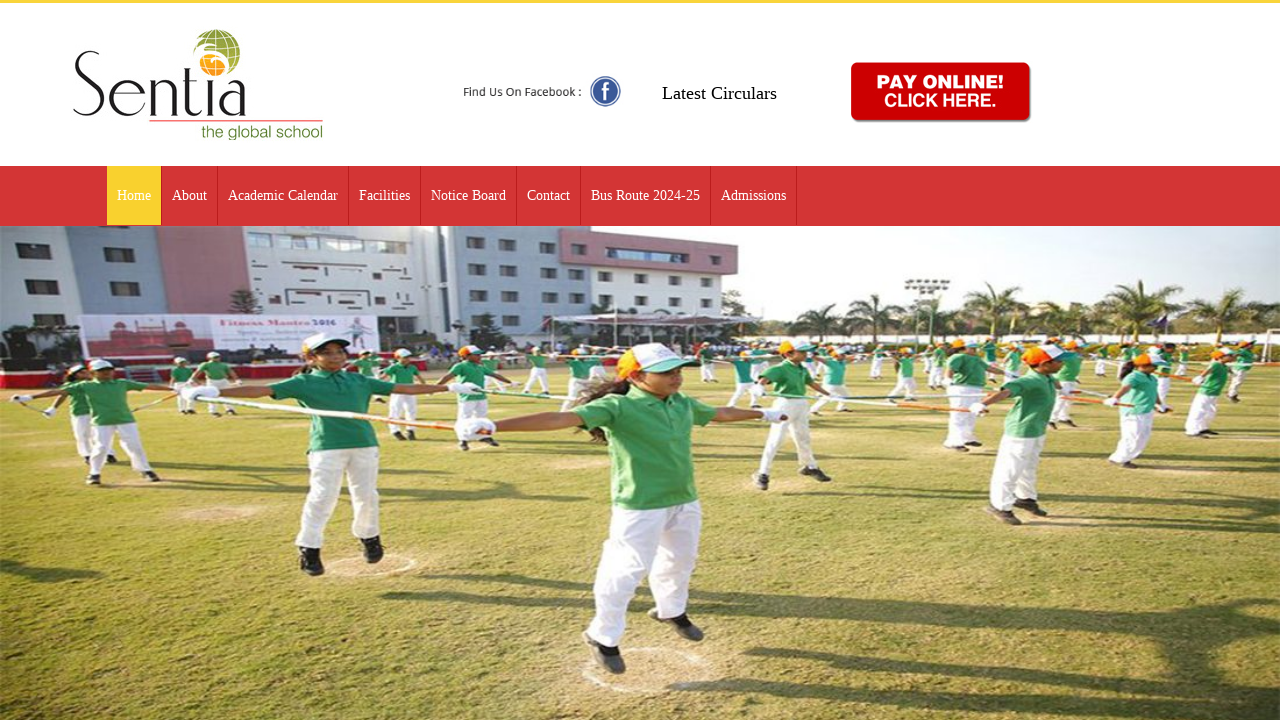